Solves a math captcha by calculating a formula based on a value from the page, then fills the answer and submits the form with robot verification checkboxes

Starting URL: https://suninjuly.github.io/math.html

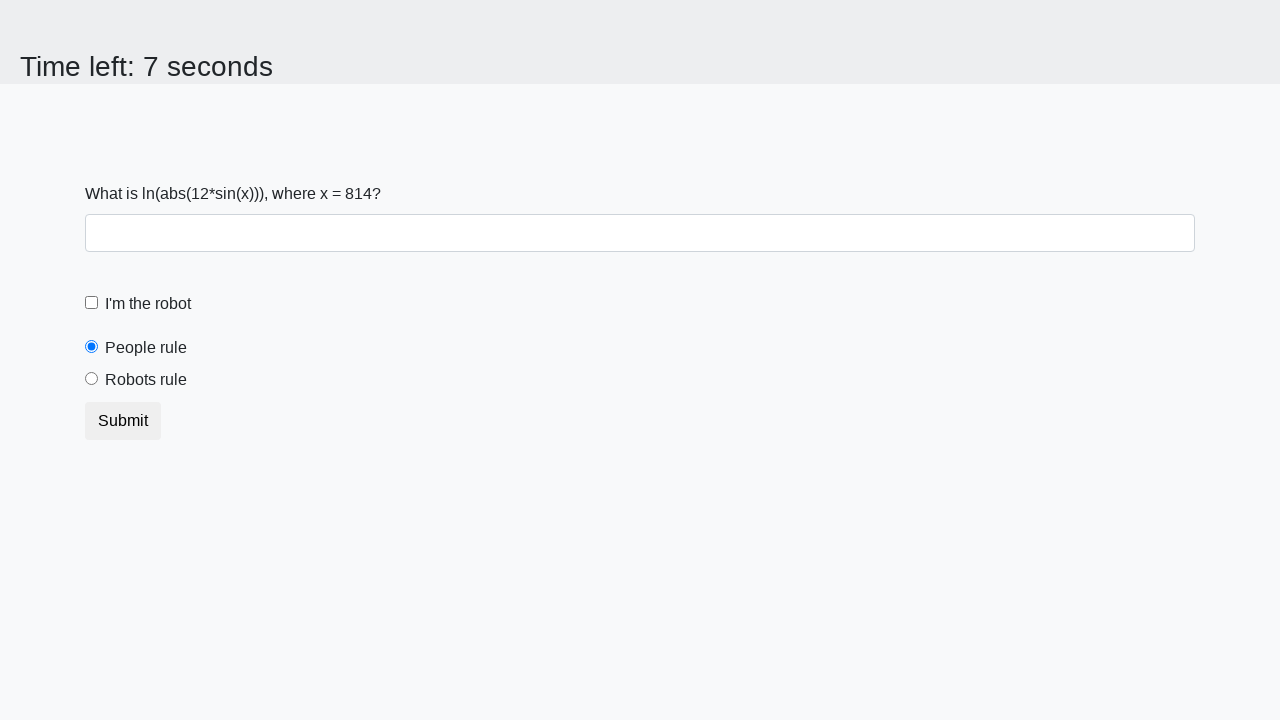

Located the input value element
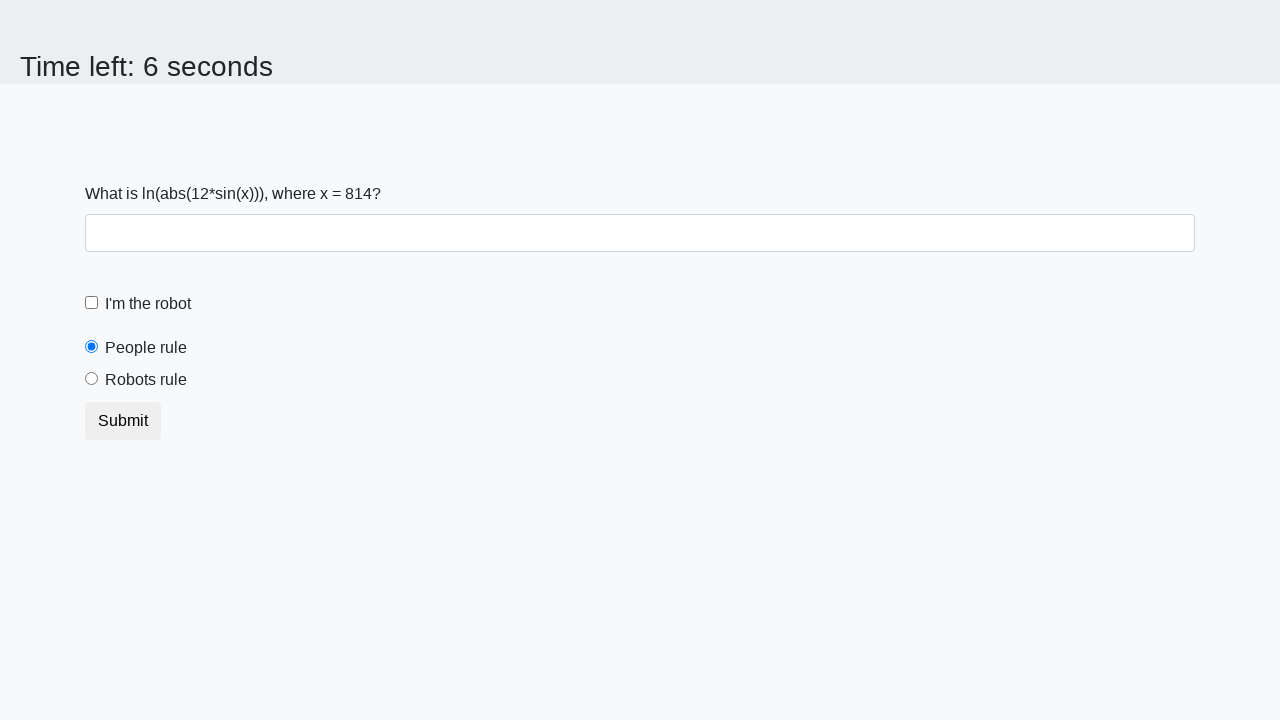

Retrieved the X value from the page
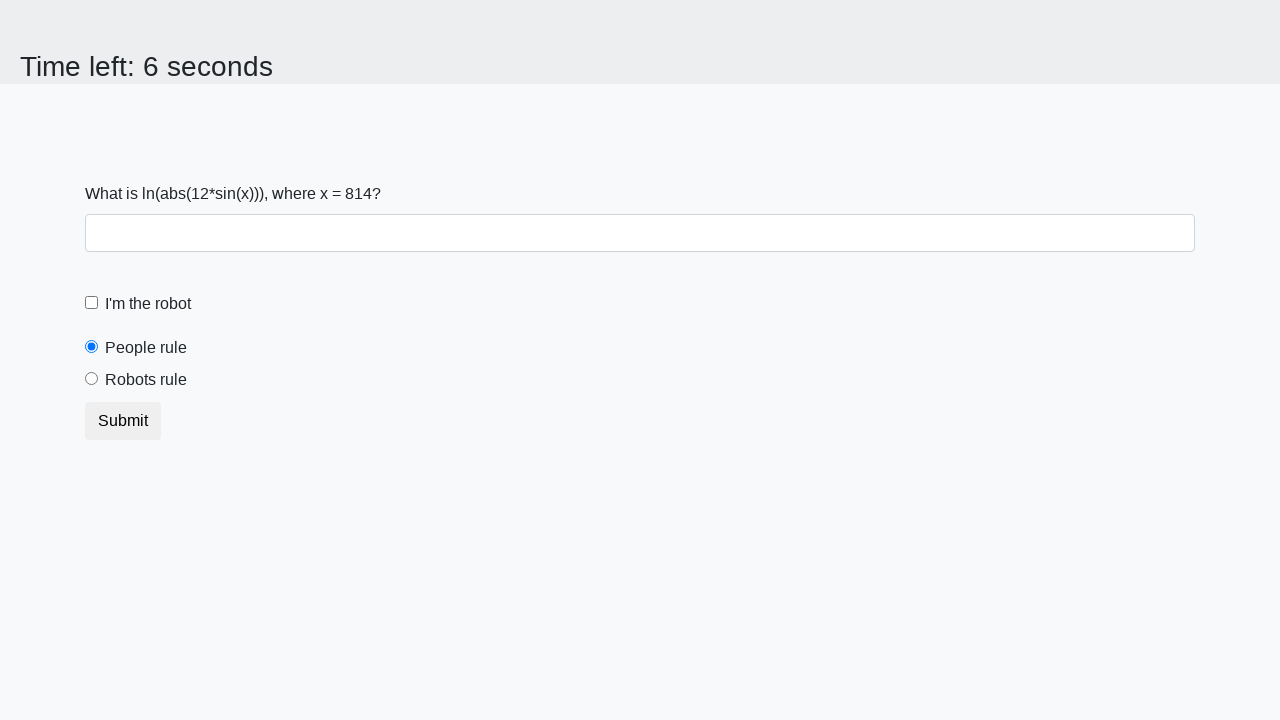

Calculated the formula result: 1.350707041829955
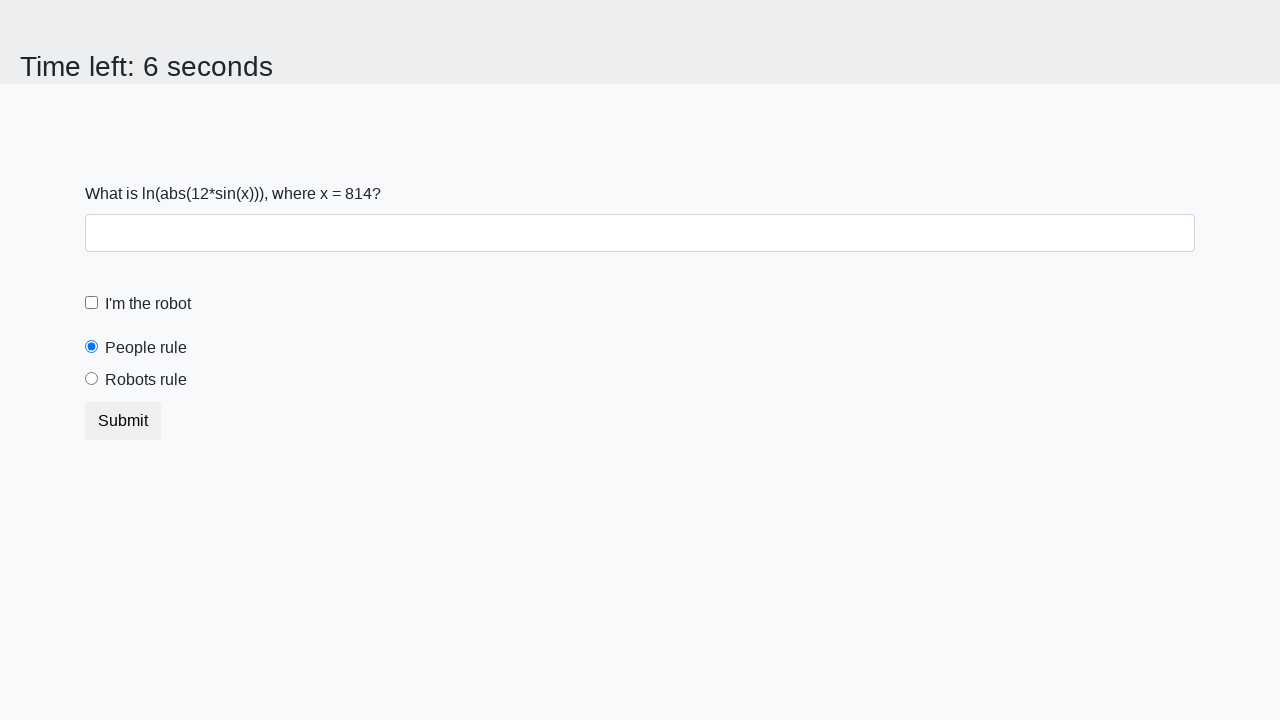

Filled the answer field with calculated value on #answer
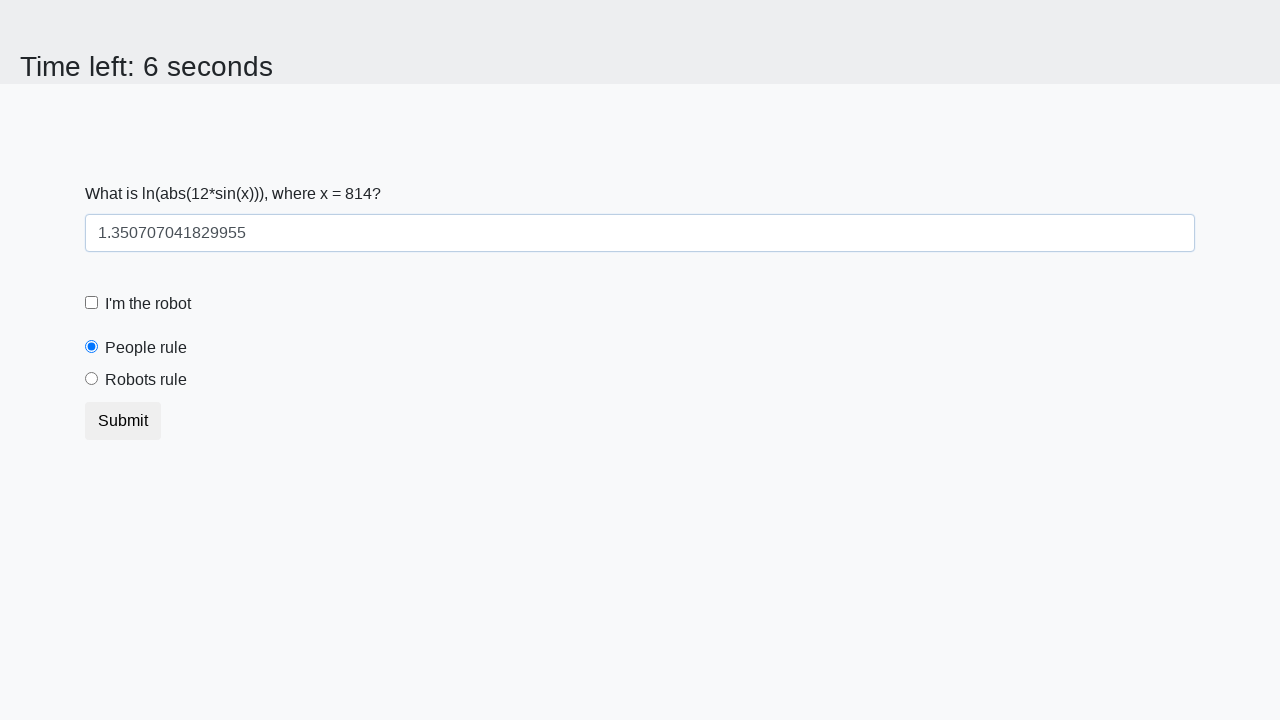

Clicked the robot verification checkbox at (92, 303) on #robotCheckbox
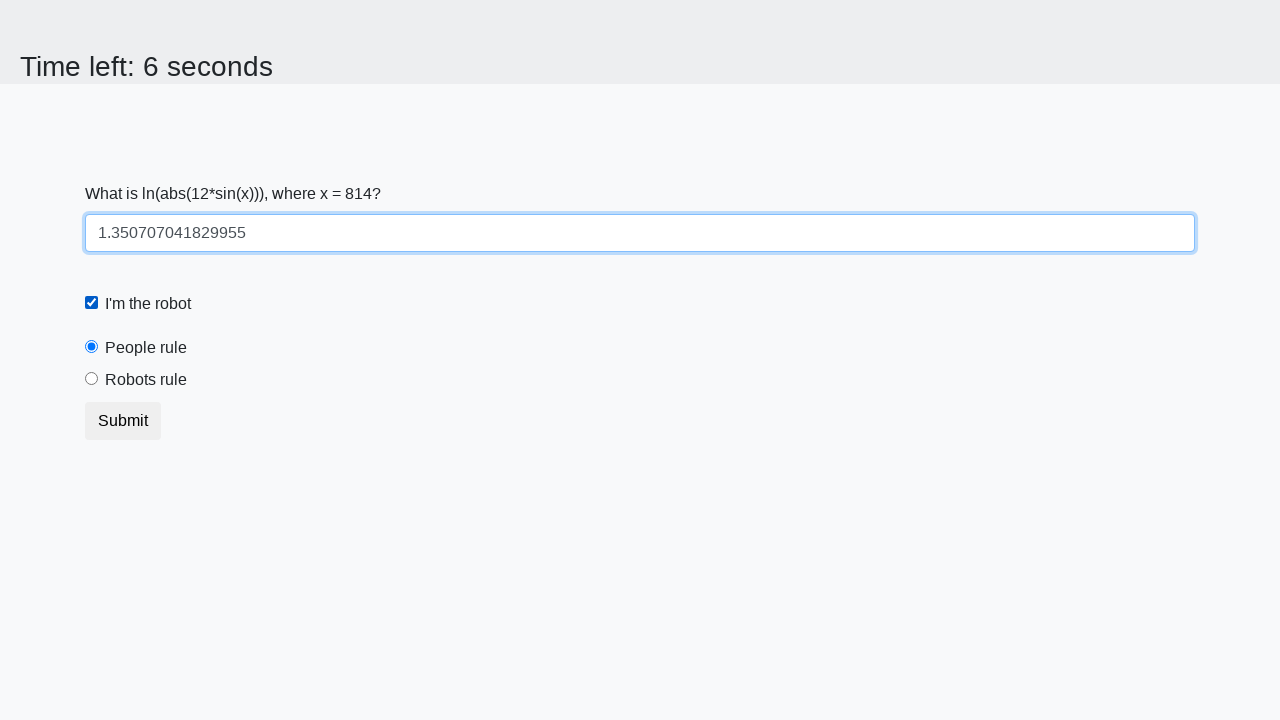

Selected the robot rules radio button at (92, 379) on #robotsRule
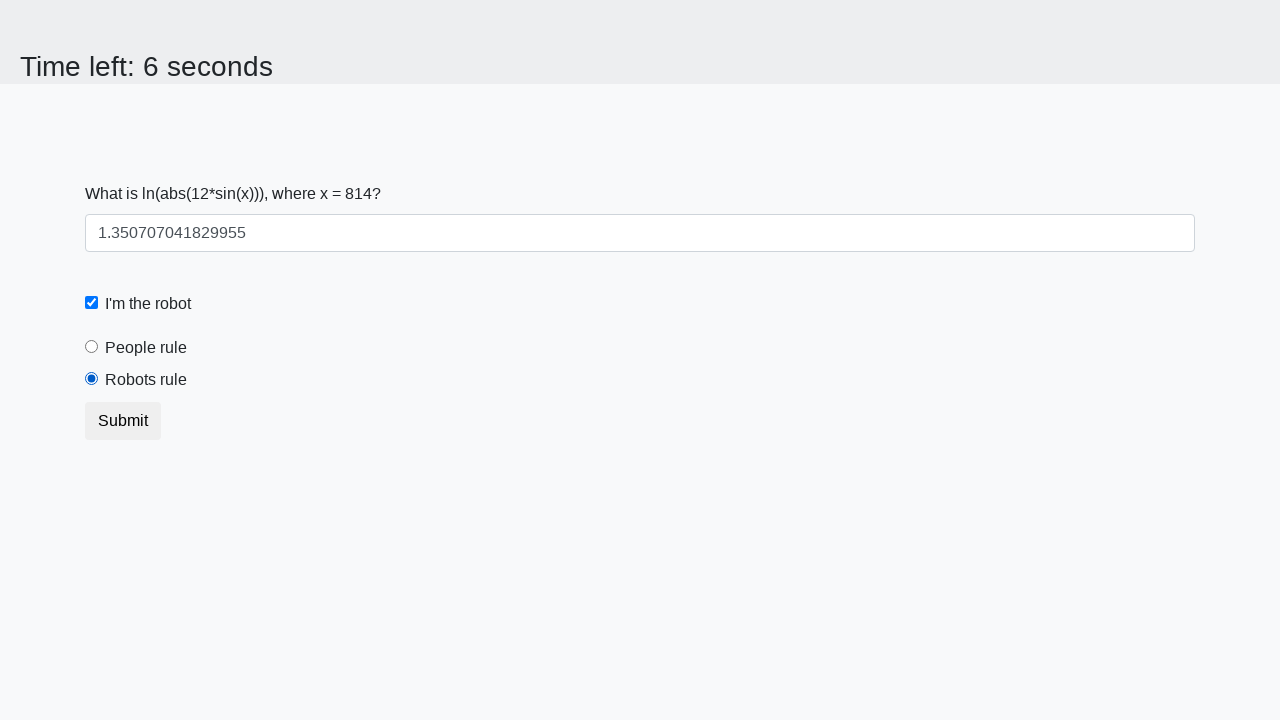

Clicked the submit button to complete the form at (123, 421) on [type='submit']
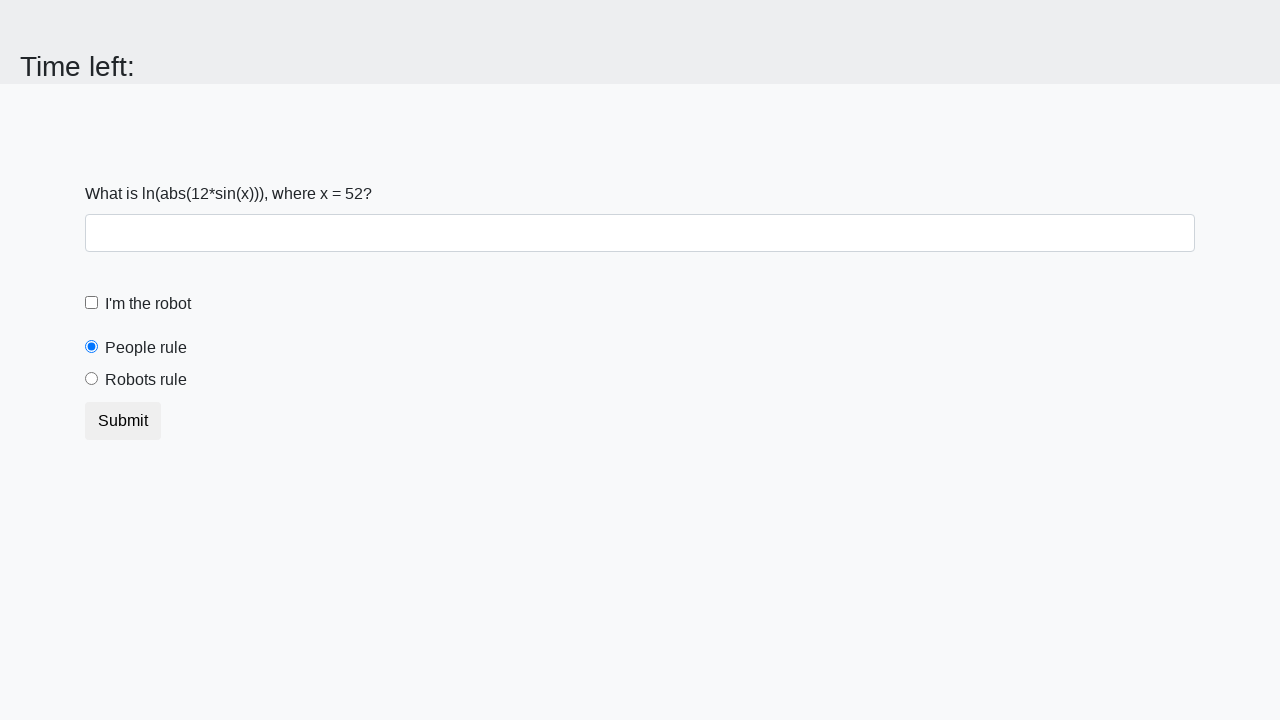

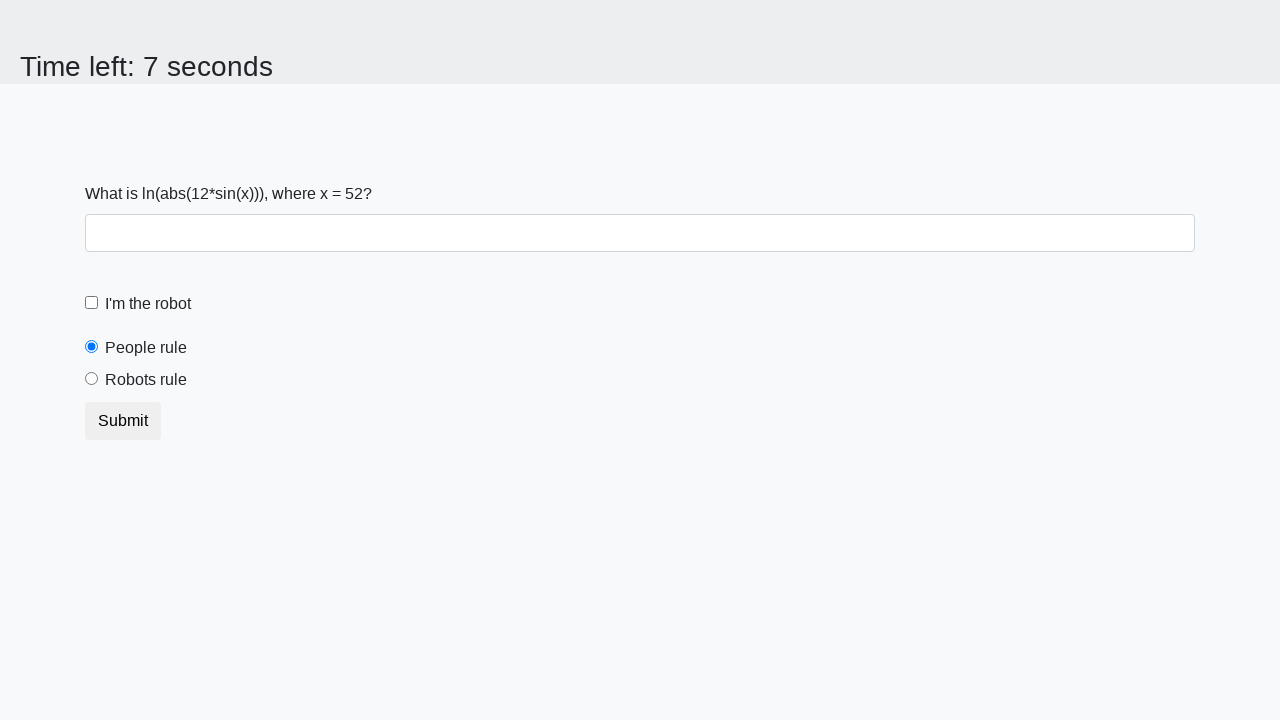